Tests a form submission by filling out various fields including name, email, client information, project details, and addresses, then clicking a link and submitting the form.

Starting URL: https://www.syntaxprojects.com/locator-homework.php

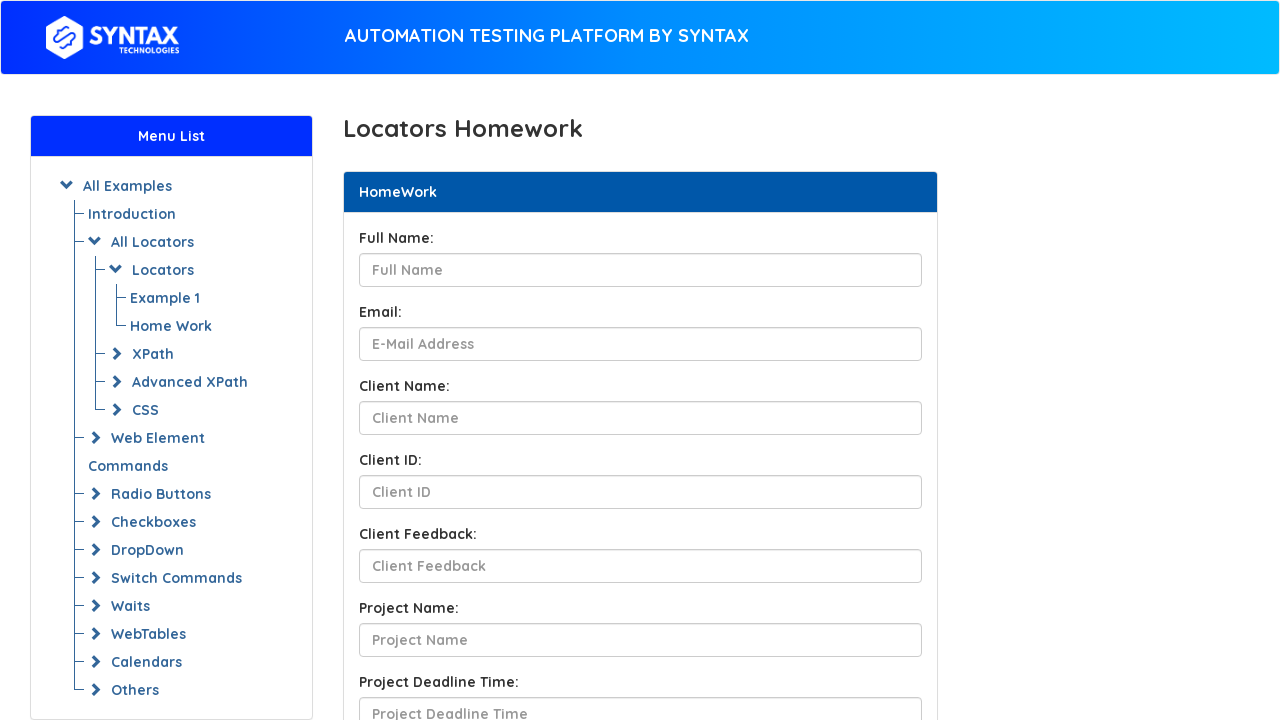

Filled full name field with 'John Doe' on #fullName
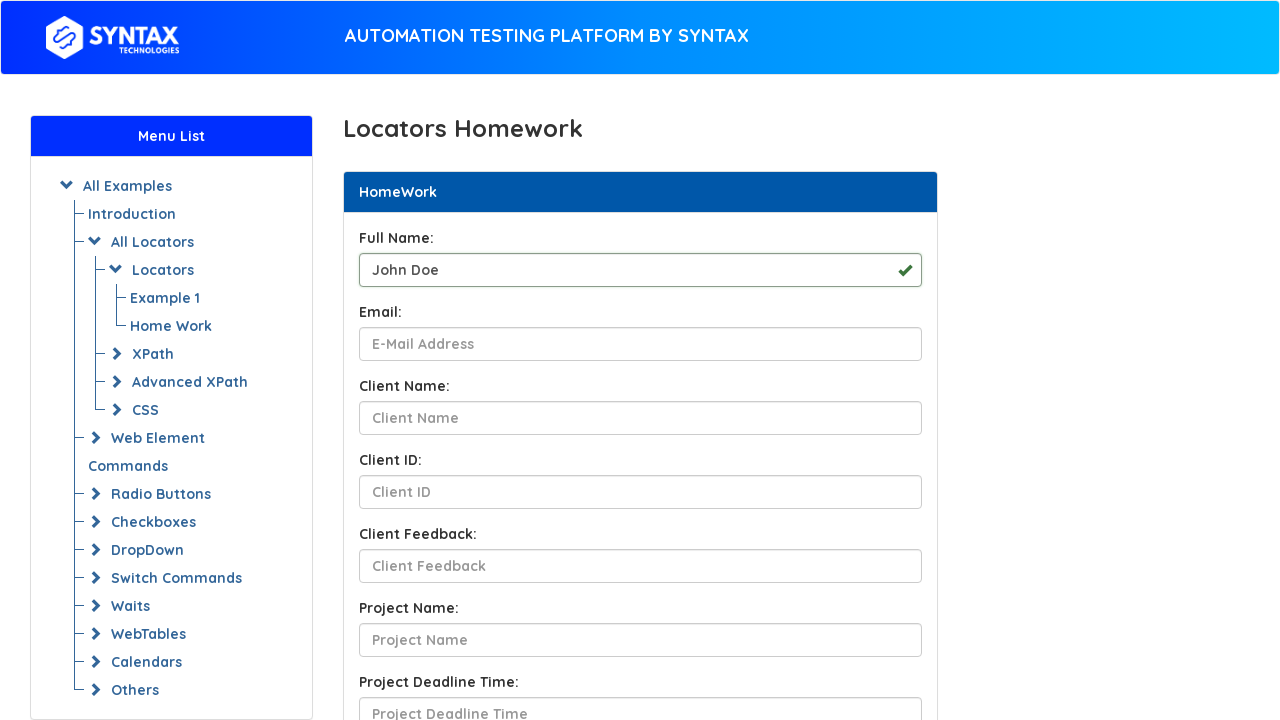

Filled email field with 'john.doe@example.com' on input[name='yourEmail']
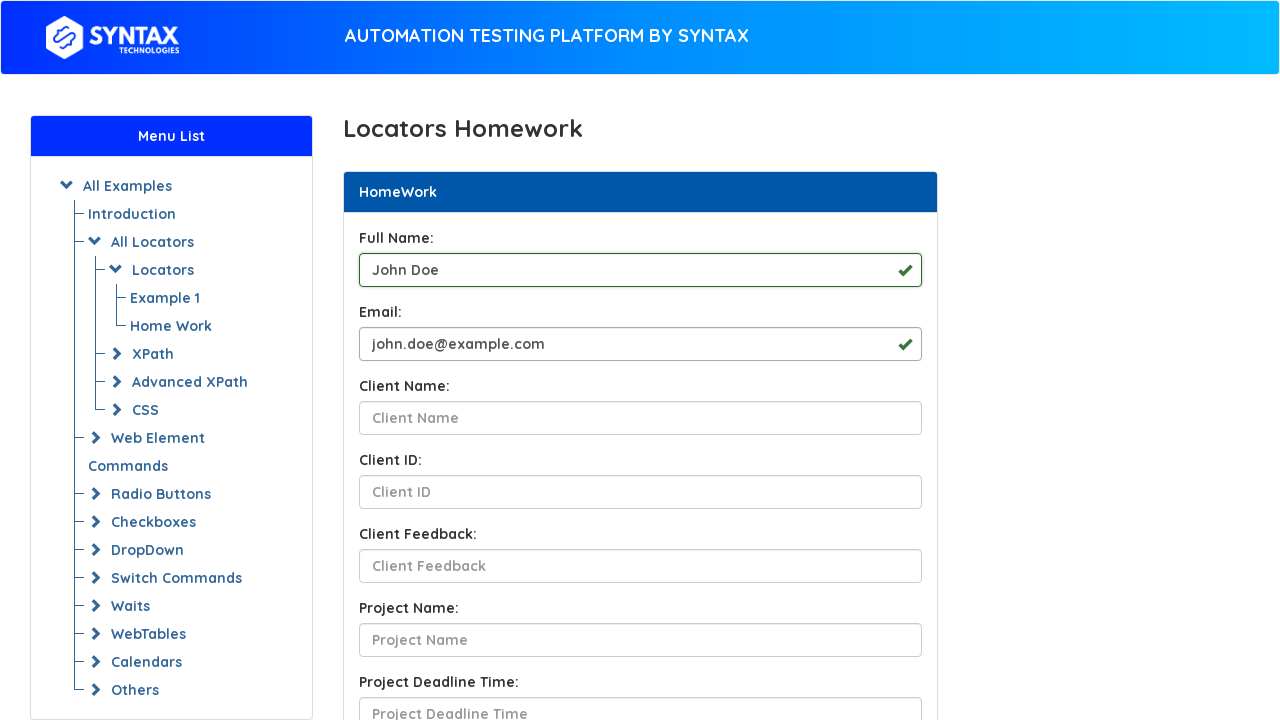

Filled client name field with 'Sora' on input[name='ClientName']
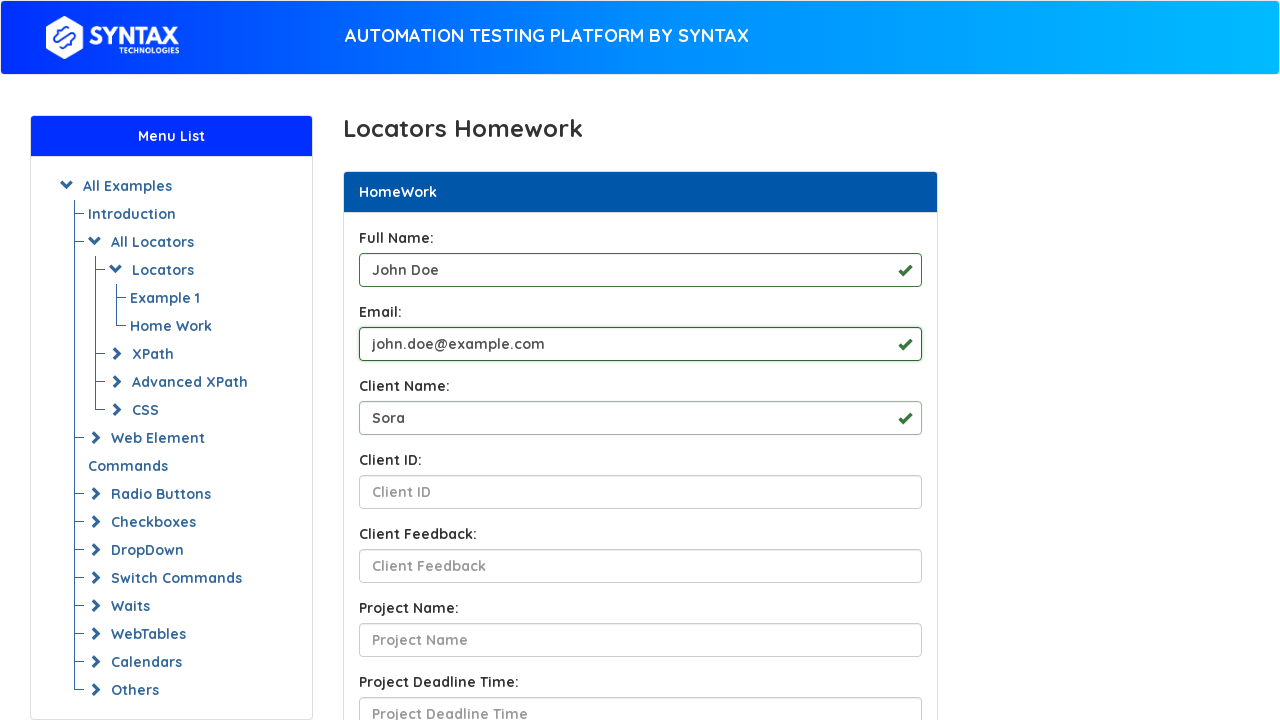

Filled client ID field with '123455' on #ClientId
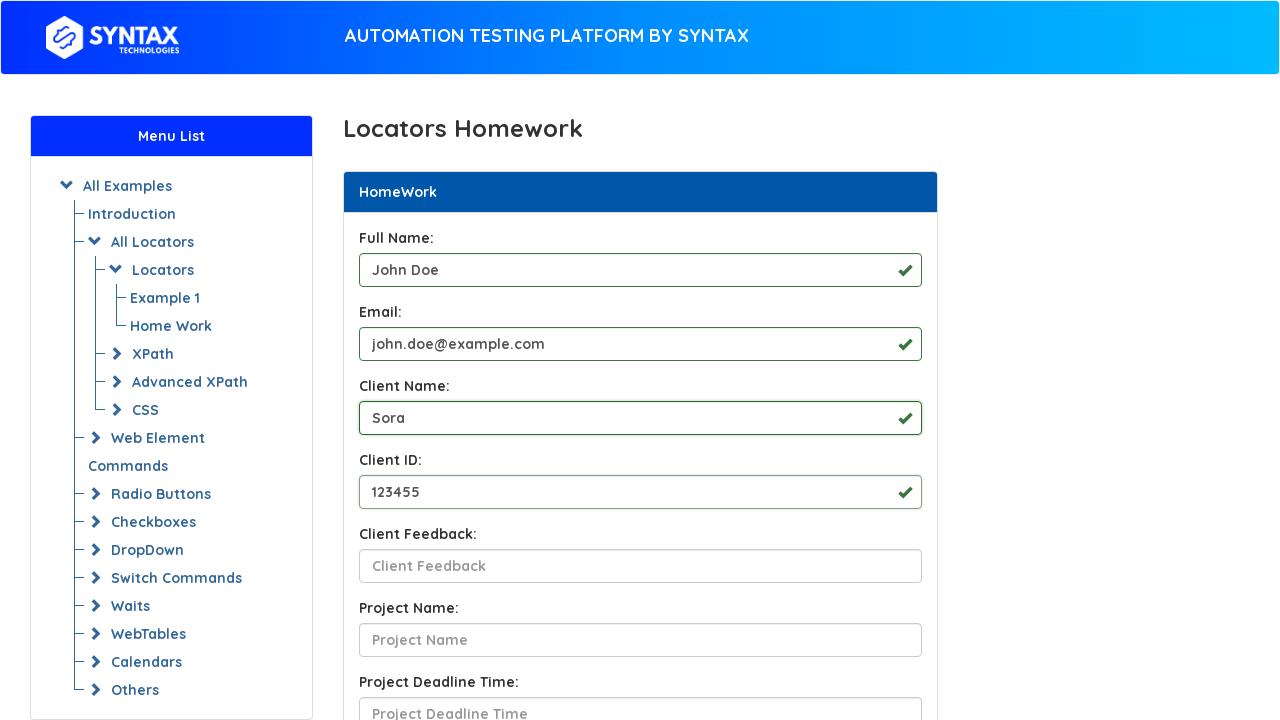

Filled client feedback field with 'This is a sample feedback.' on #ClientfeedbackId
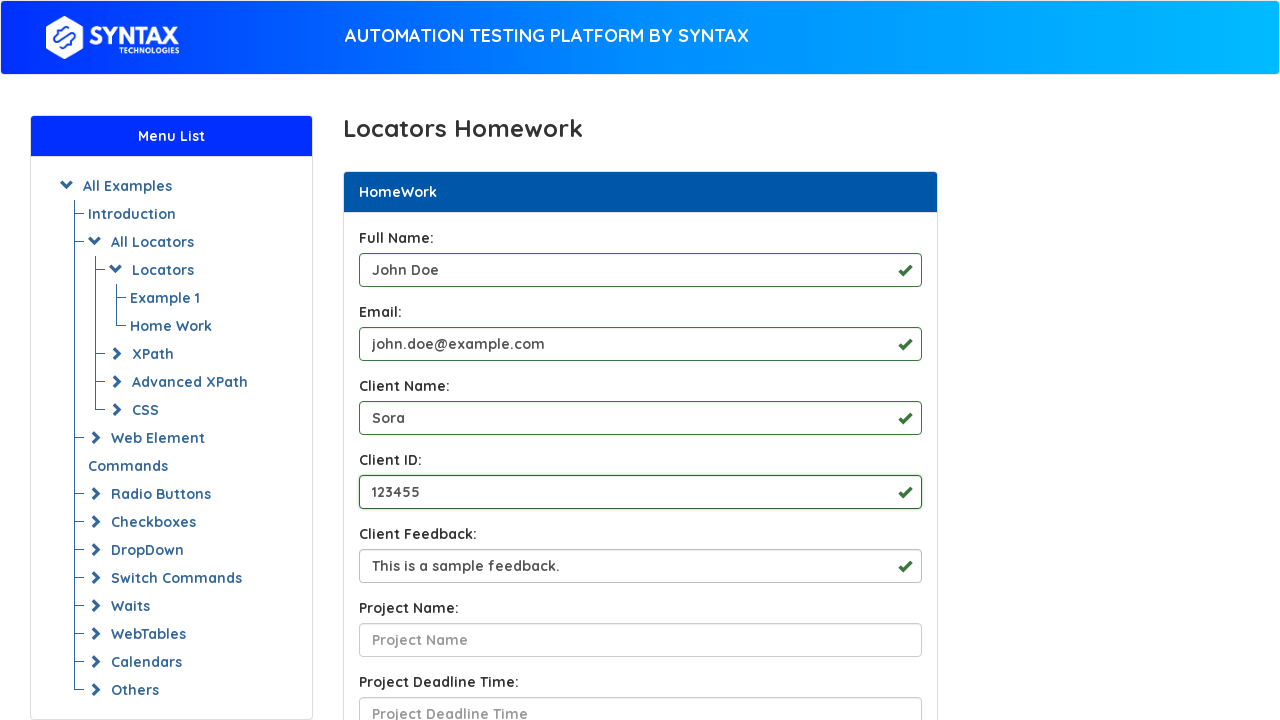

Filled project name field with 'Subh' on input[name='ProjectName']
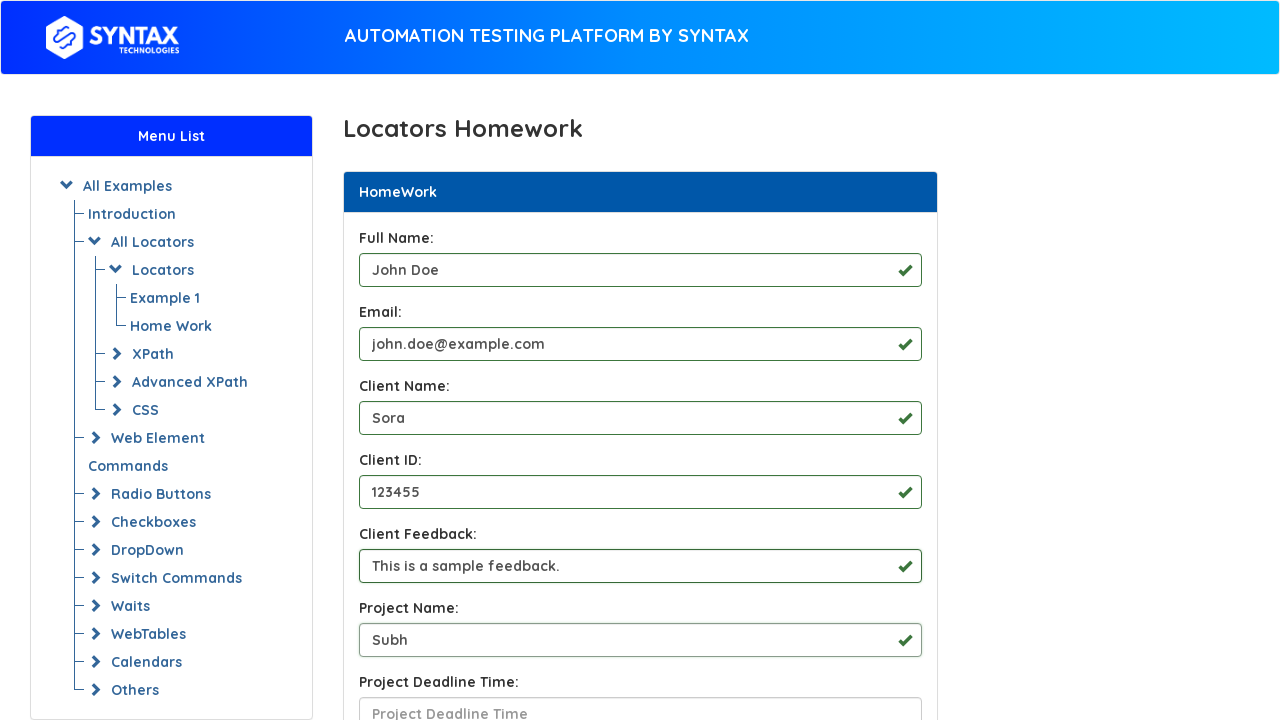

Filled project deadline field with '2024-12-31' on #ProjectTimeId
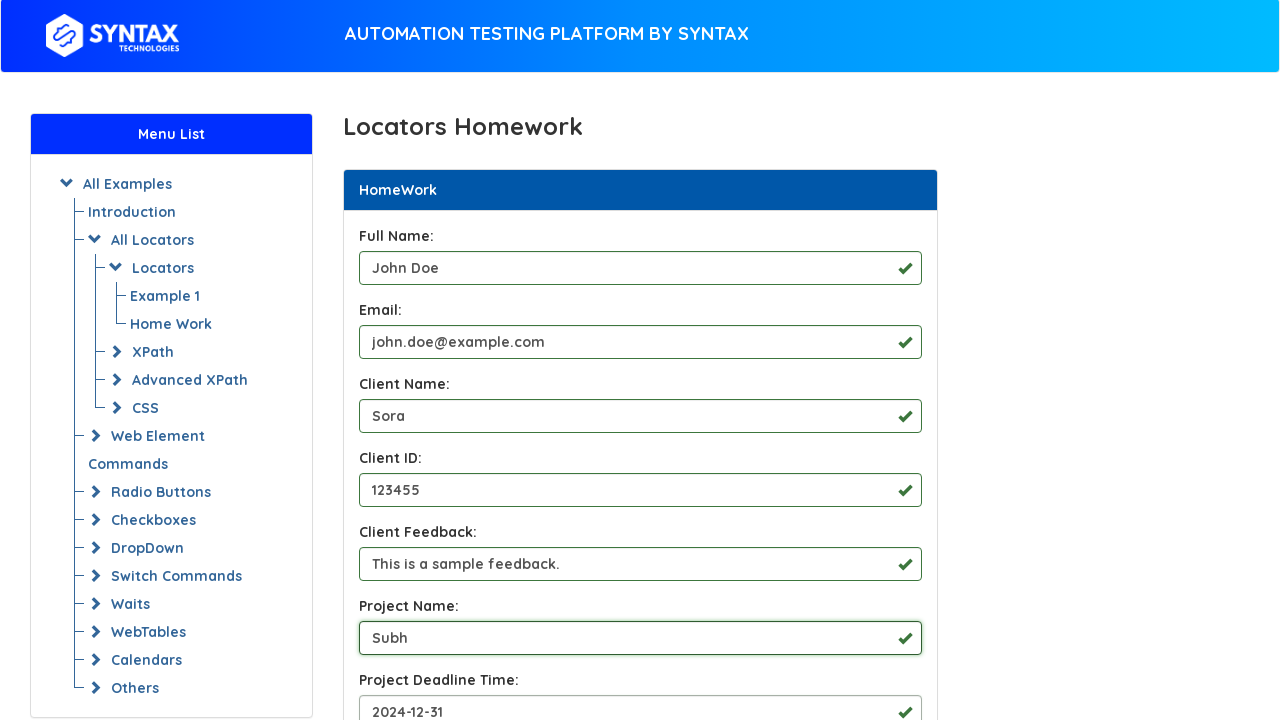

Filled current address field with '123 Main St, City' on #CurrentAddressId
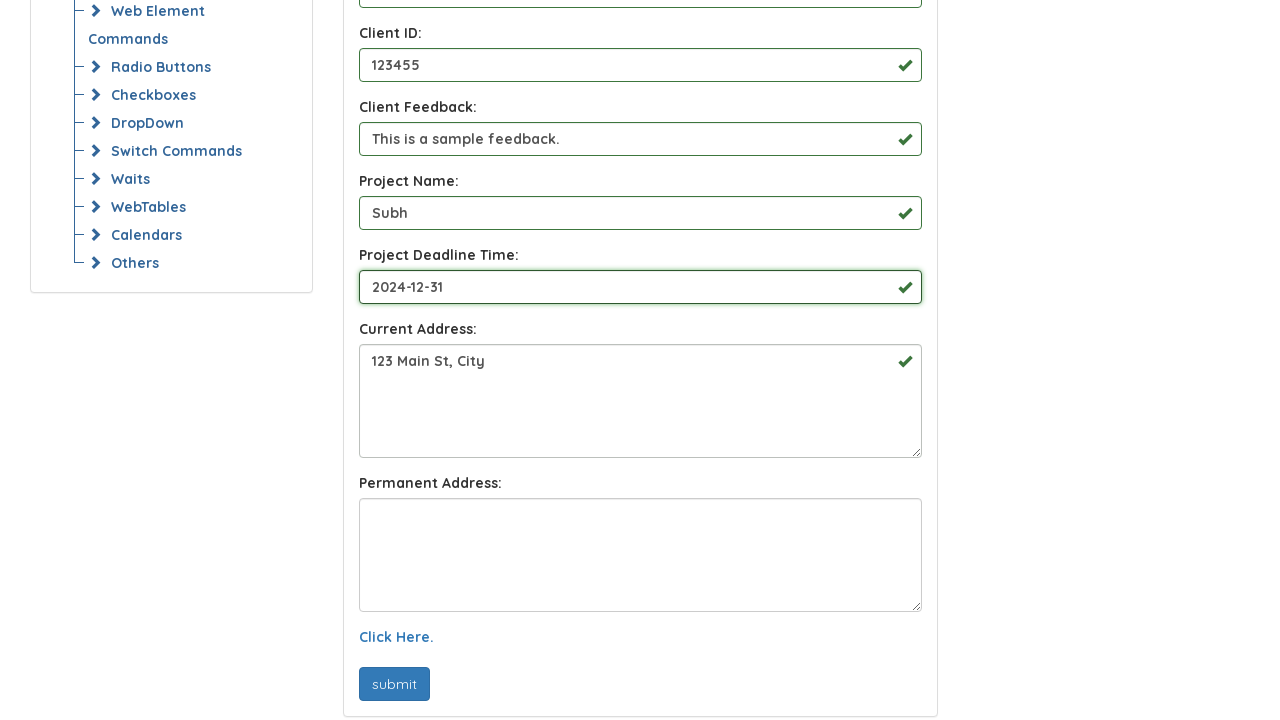

Filled permanent address field with '456 Elm St, City' on #PermanentAddressId
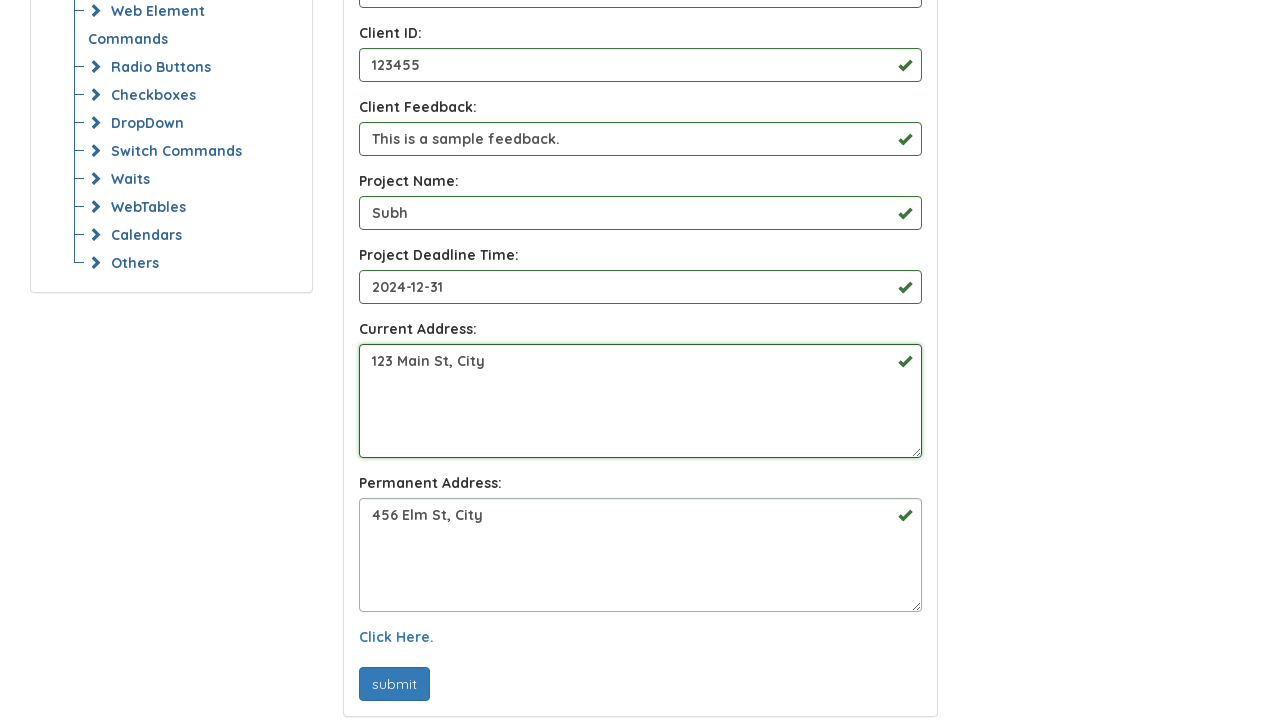

Clicked the 'Click Here' link at (396, 637) on text=Click Here.
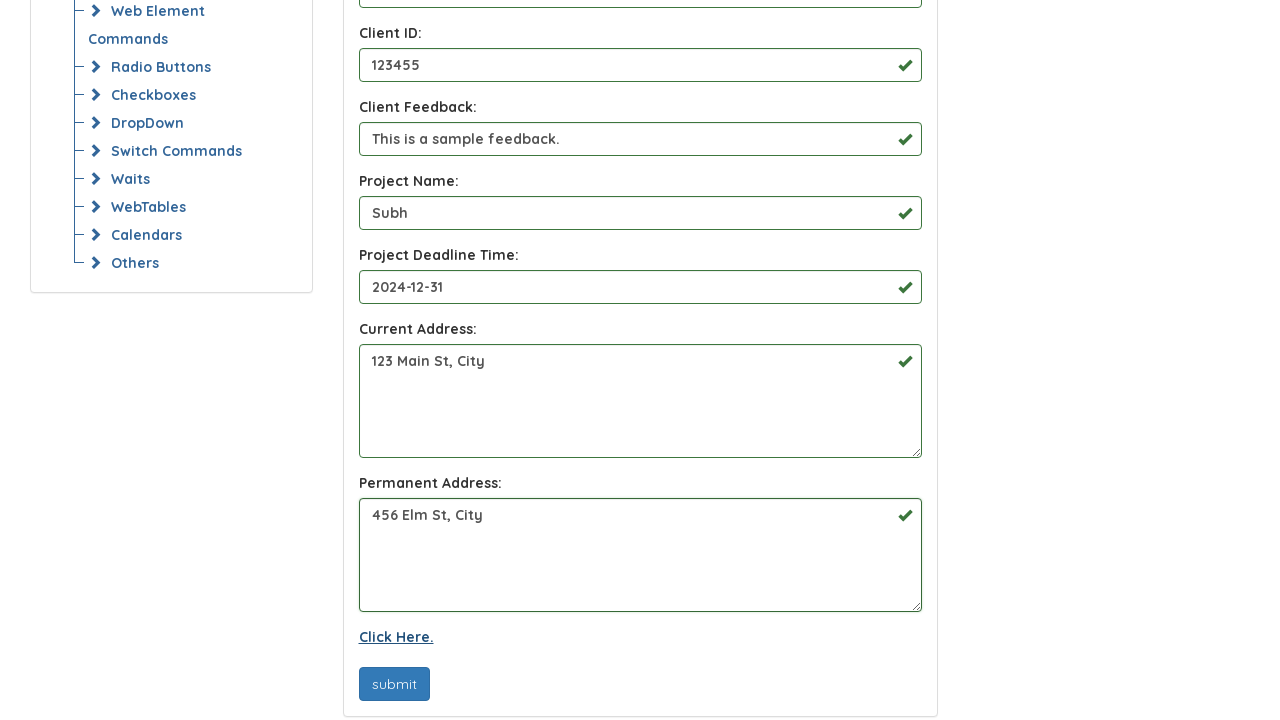

Clicked the submit button to submit the form at (394, 684) on input[name='btn-submit']
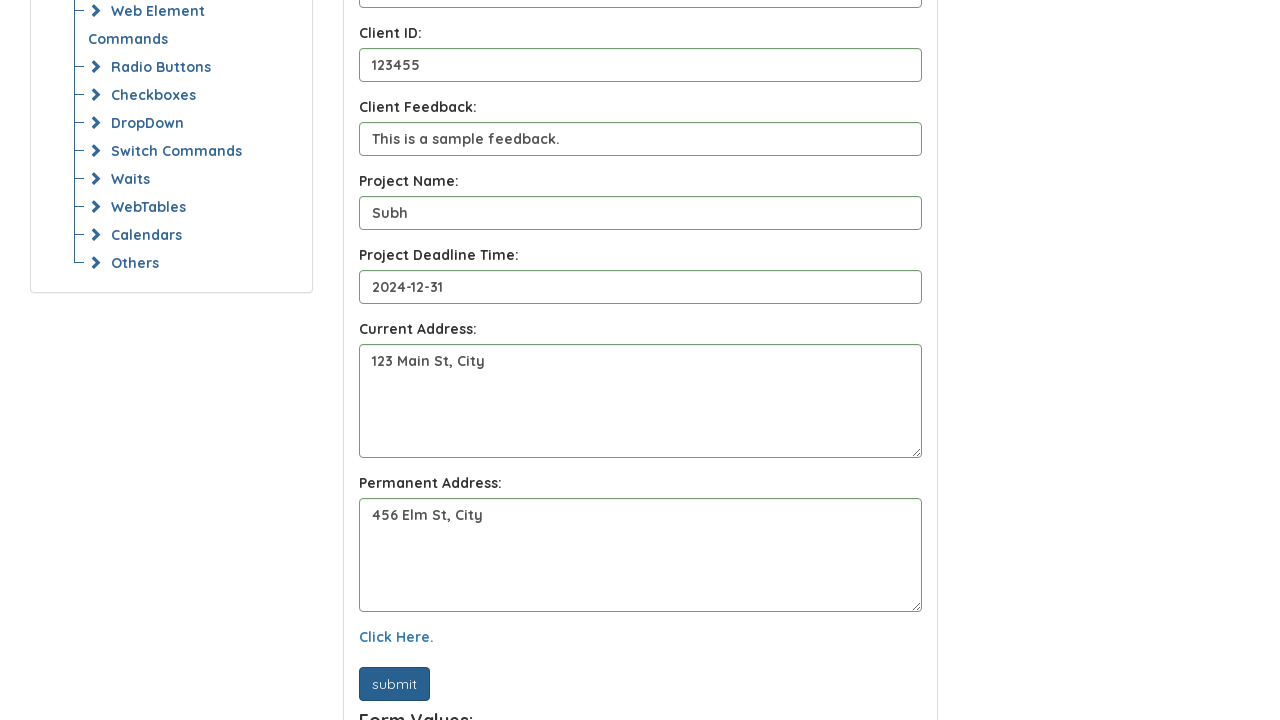

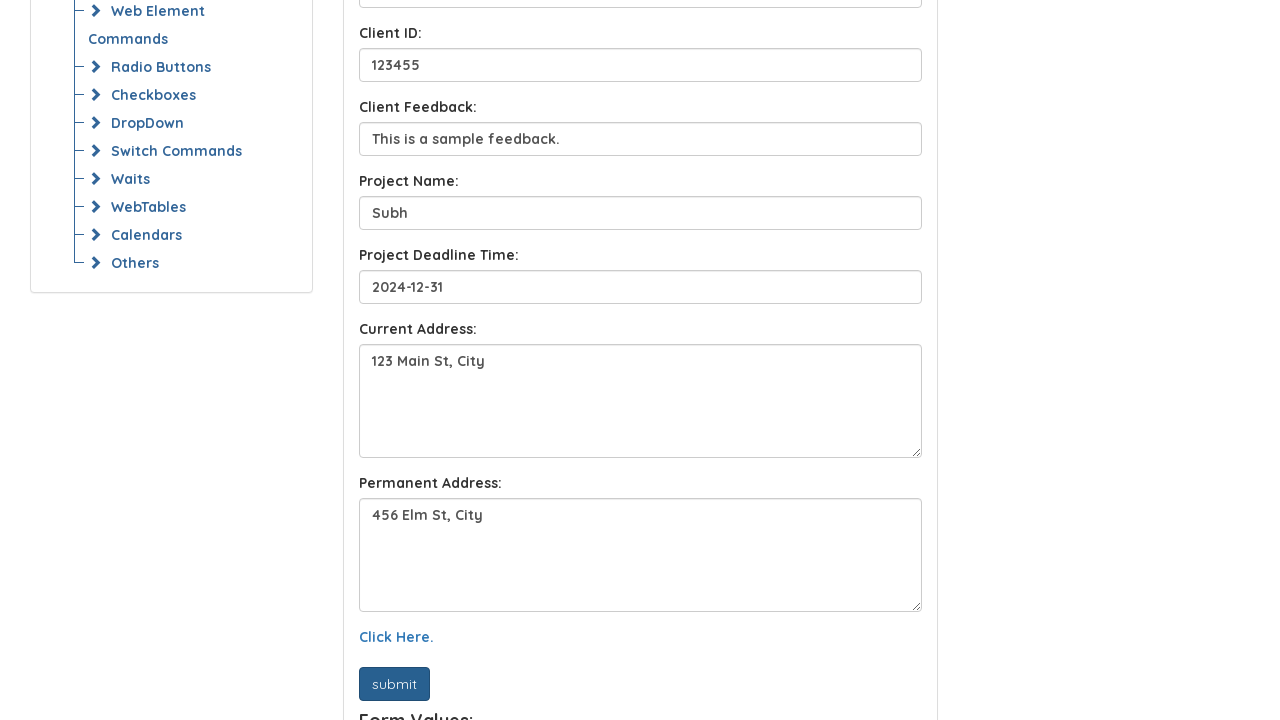